Tests hover functionality by hovering over the first avatar on the page and verifying that additional user information (caption) becomes visible.

Starting URL: http://the-internet.herokuapp.com/hovers

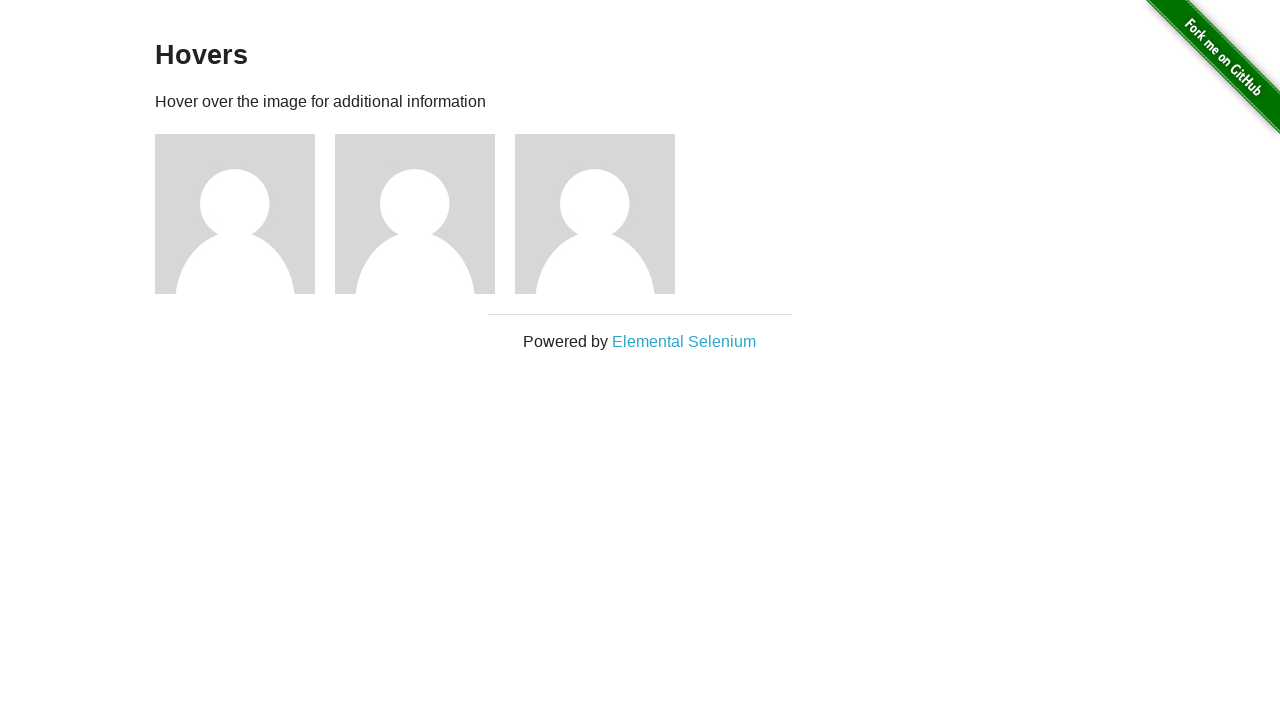

Hovered over the first avatar figure at (245, 214) on .figure >> nth=0
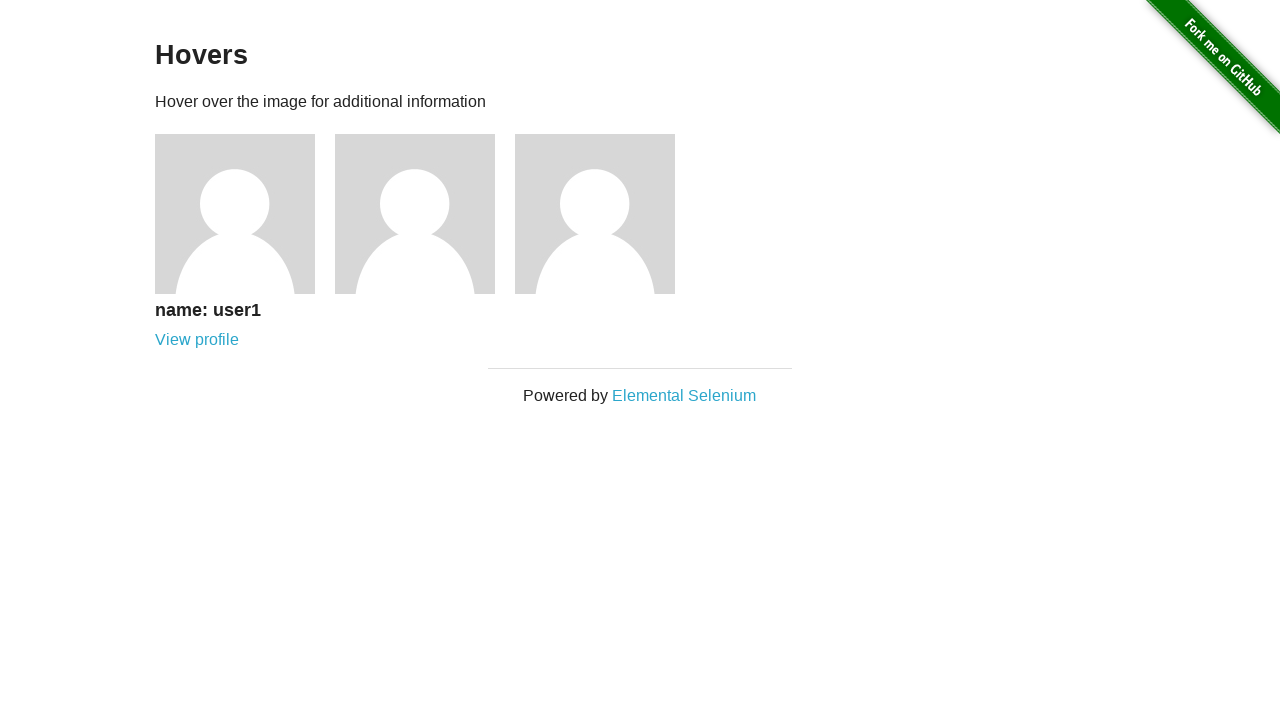

Caption became visible after hovering
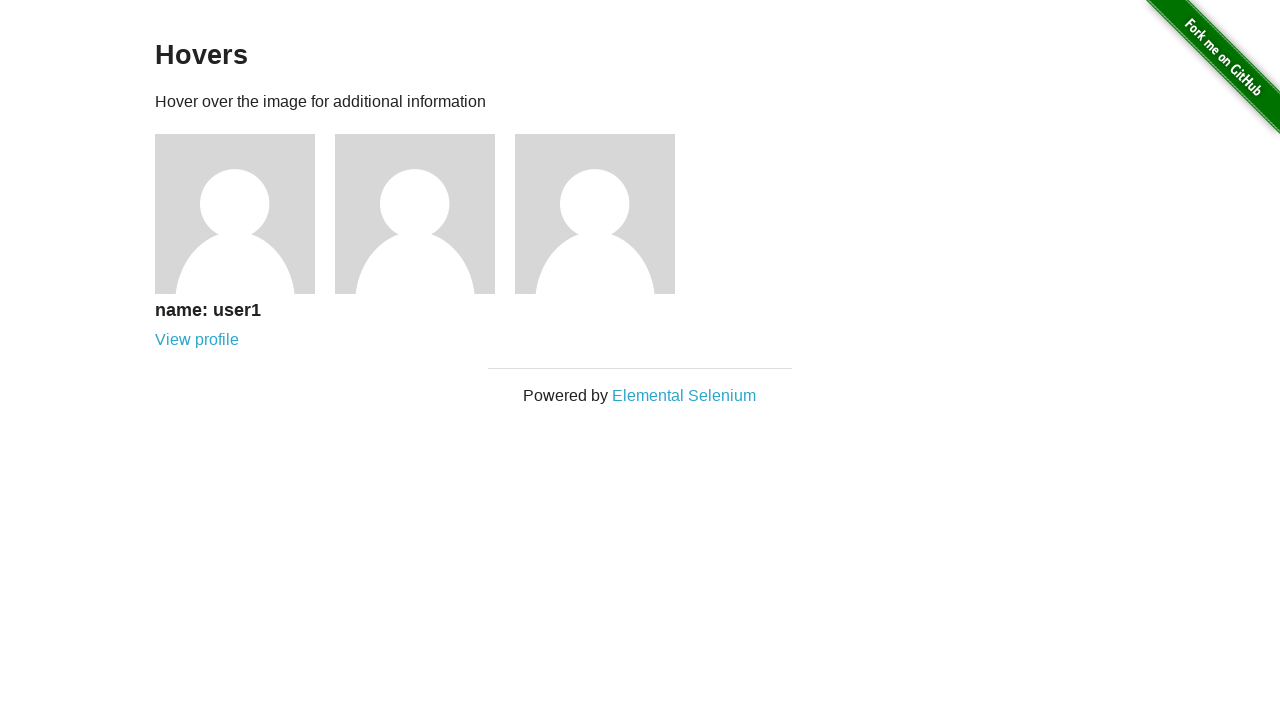

Verified that user information caption is visible
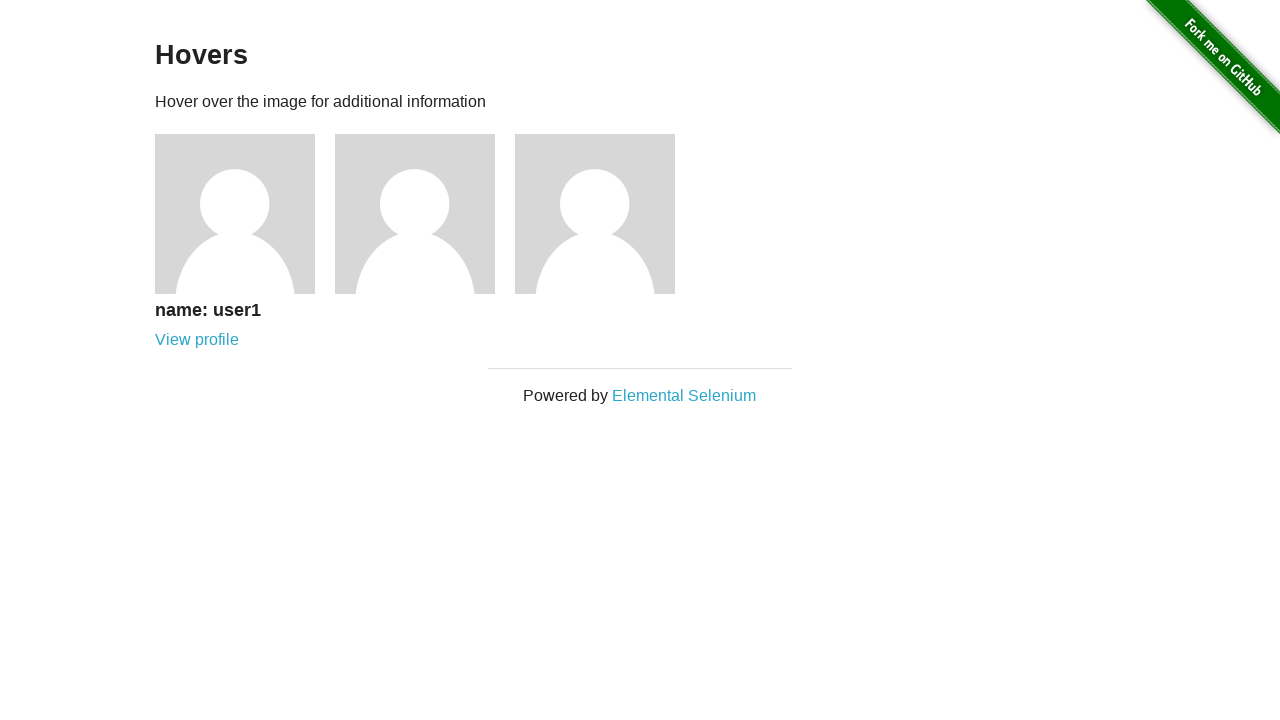

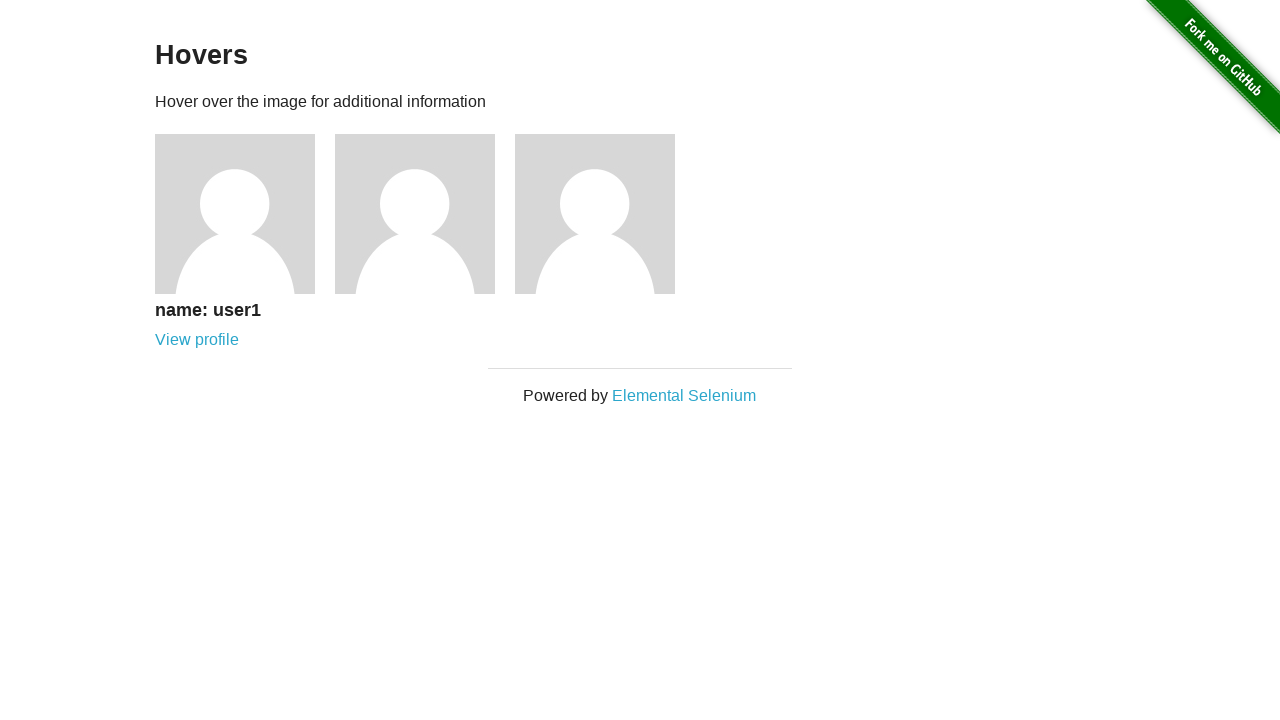